Tests dynamic controls on a page by toggling a checkbox's visibility - clicking a button to make the checkbox disappear, waiting for it to reappear, and then clicking the checkbox.

Starting URL: https://v1.training-support.net/selenium/dynamic-controls

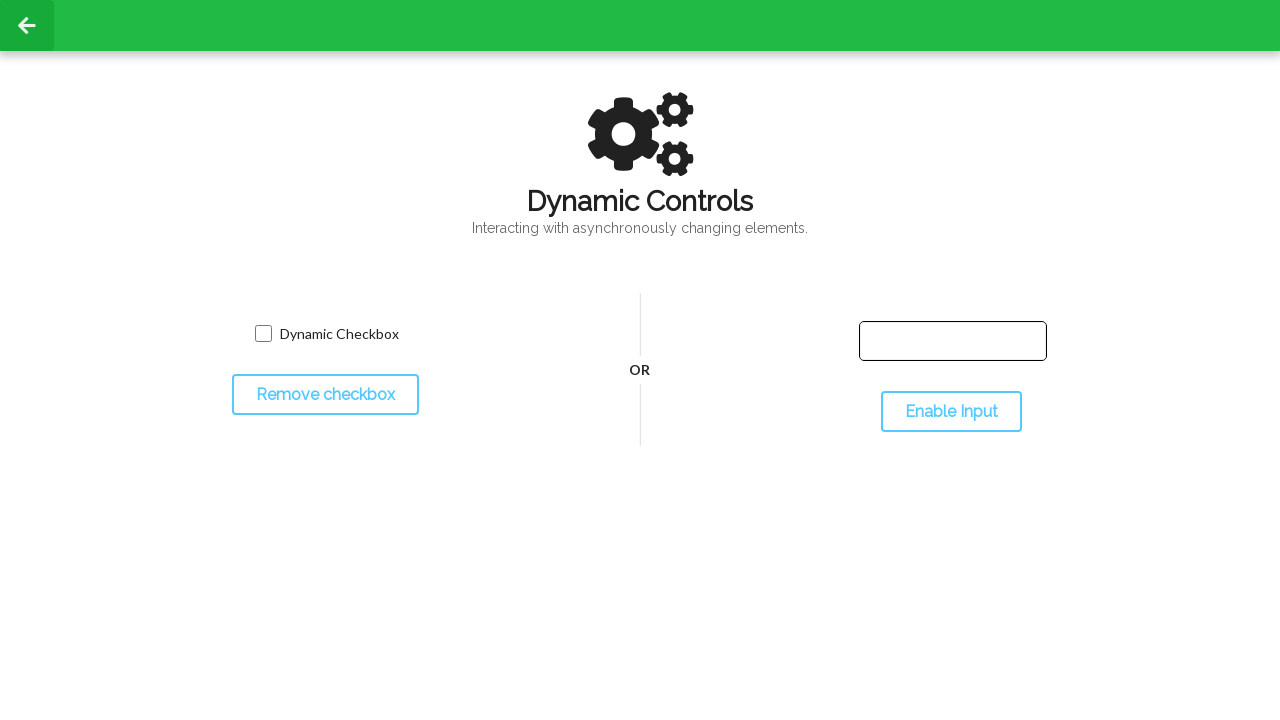

Clicked toggle button to make checkbox disappear at (325, 395) on #toggleCheckbox
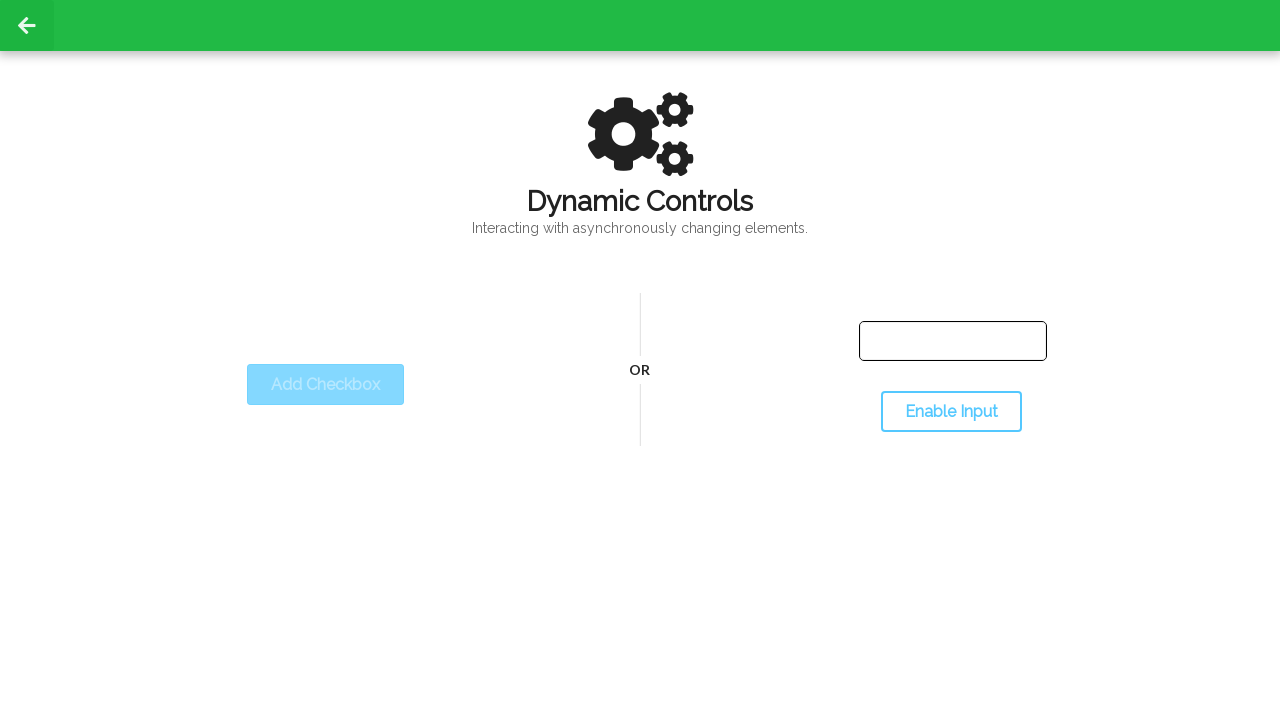

Checkbox disappeared as expected
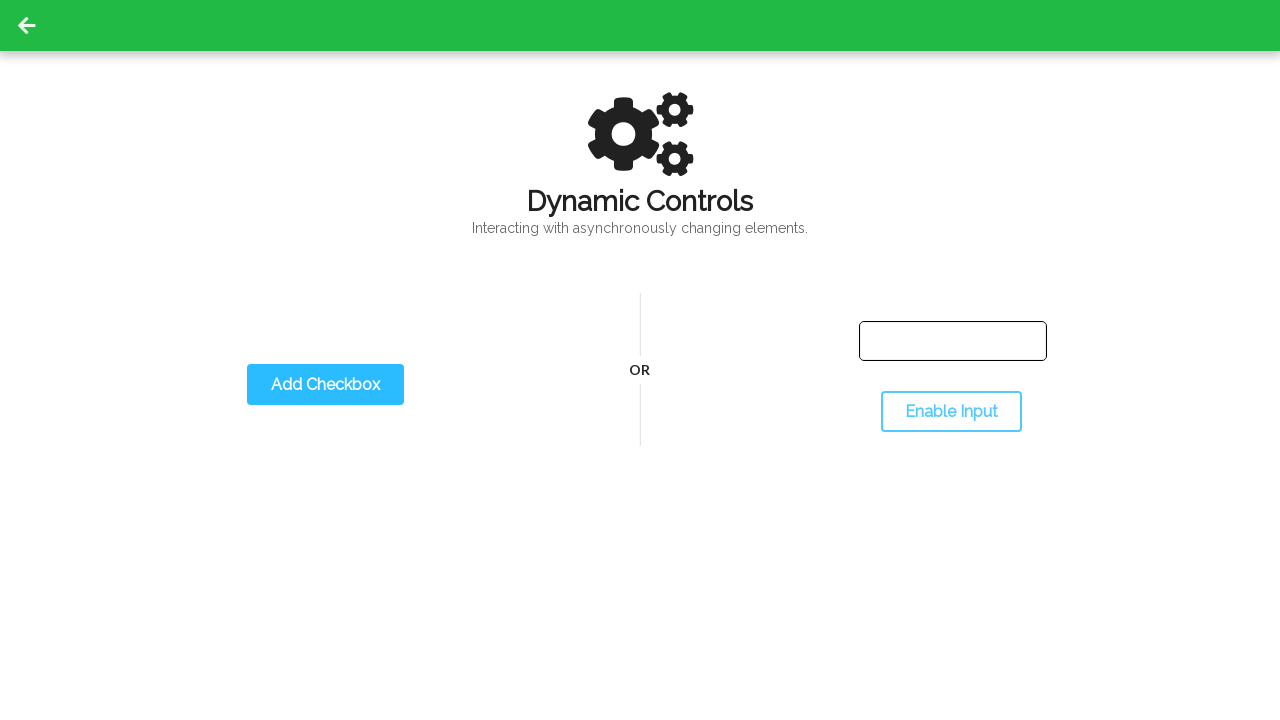

Clicked toggle button again to make checkbox reappear at (325, 385) on #toggleCheckbox
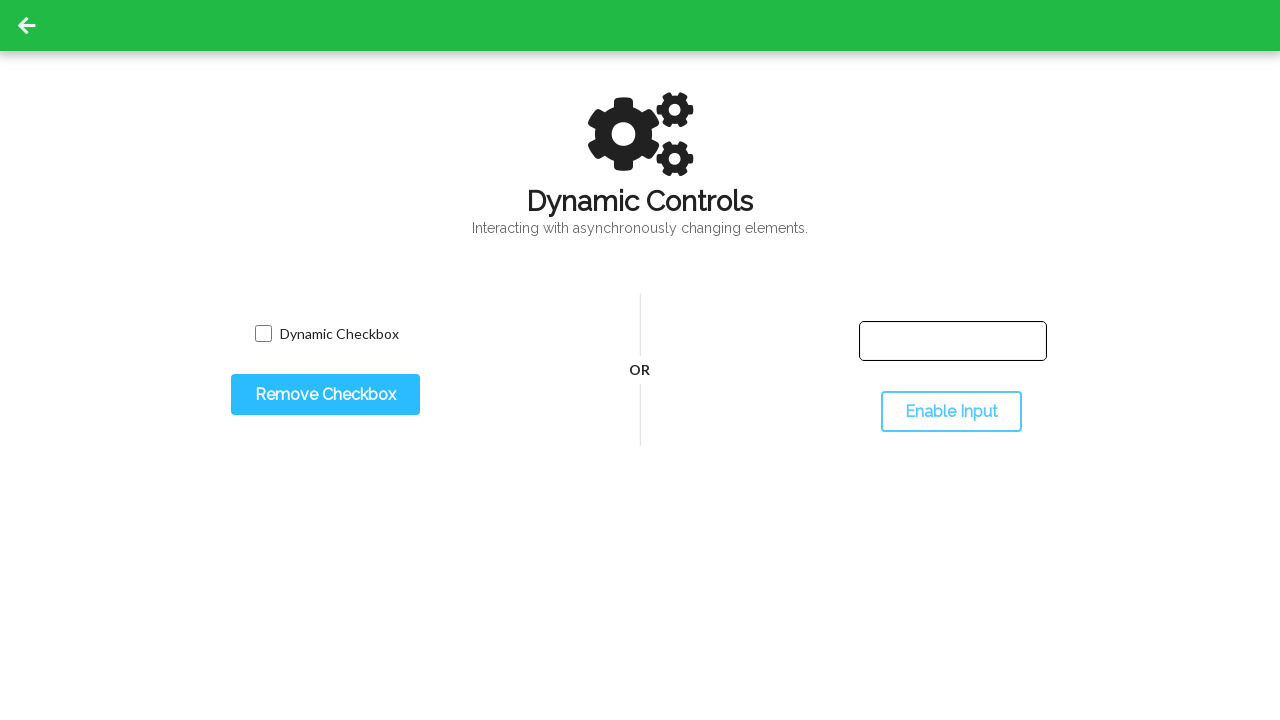

Dynamic checkbox reappeared on the page
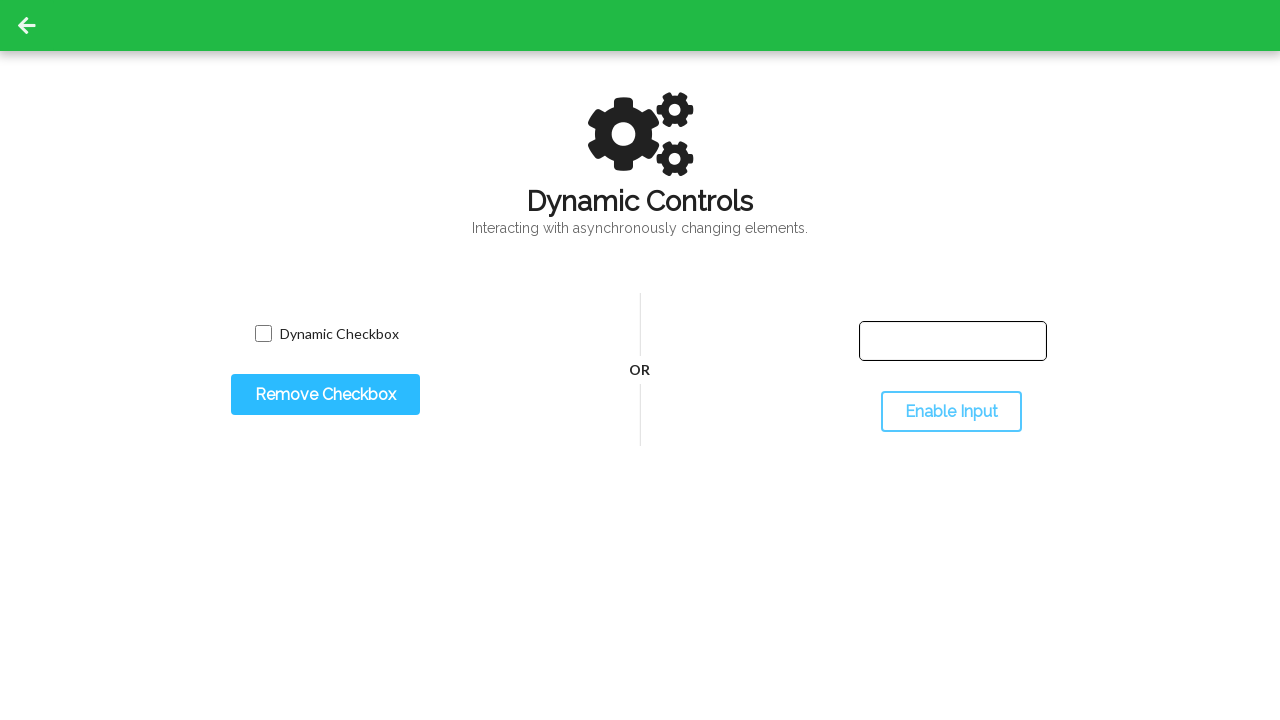

Clicked the dynamic checkbox at (263, 334) on input.willDisappear
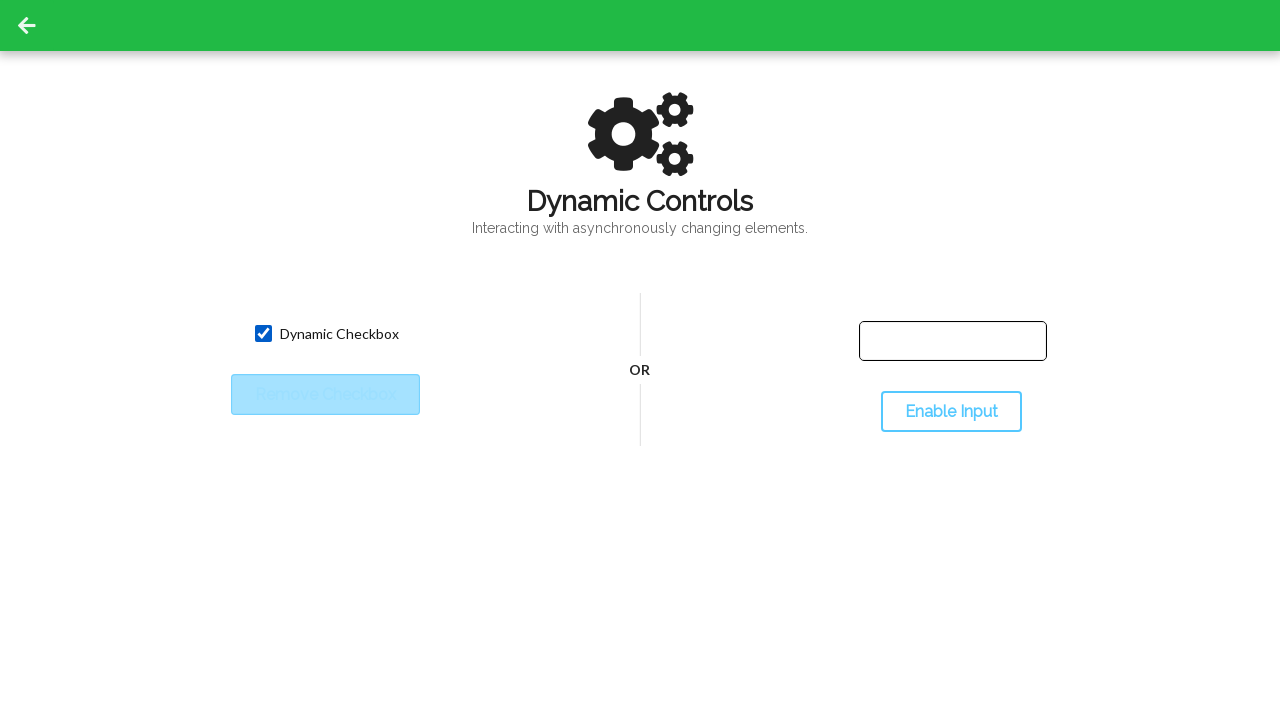

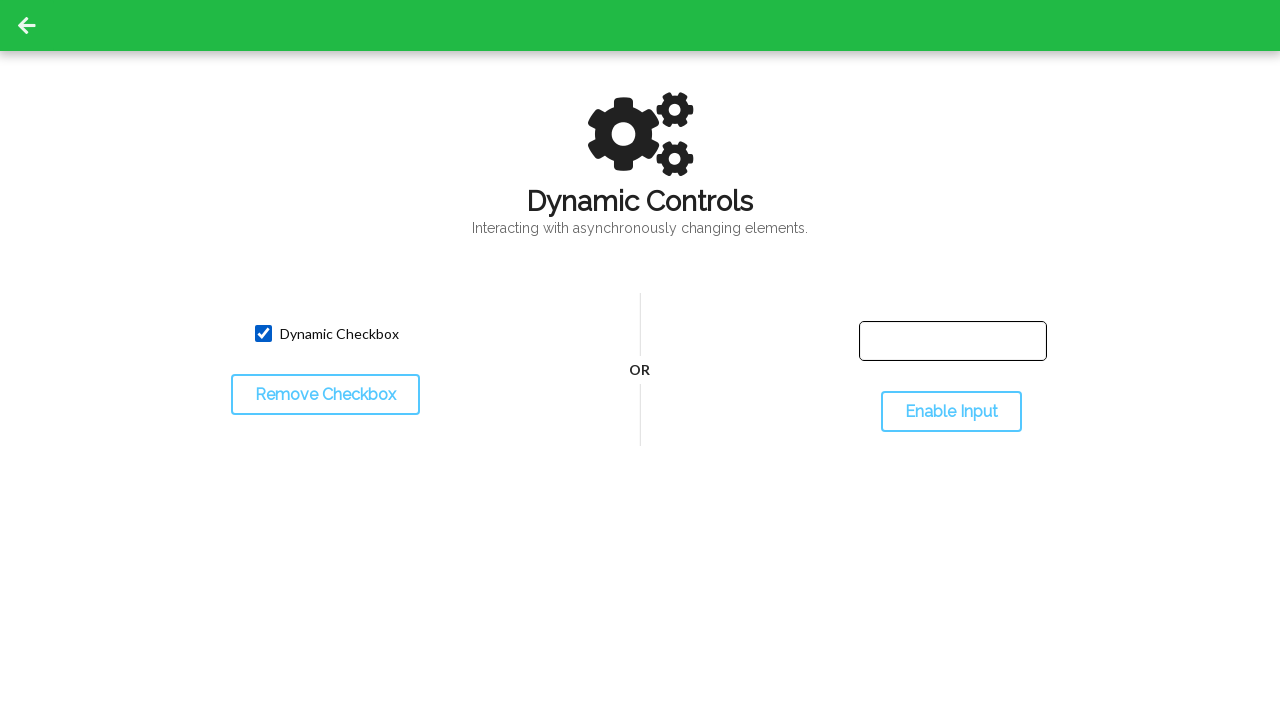